Tests adding a new todo item to a todo application and verifies it appears in the list

Starting URL: https://lambdatest.github.io/sample-todo-app/

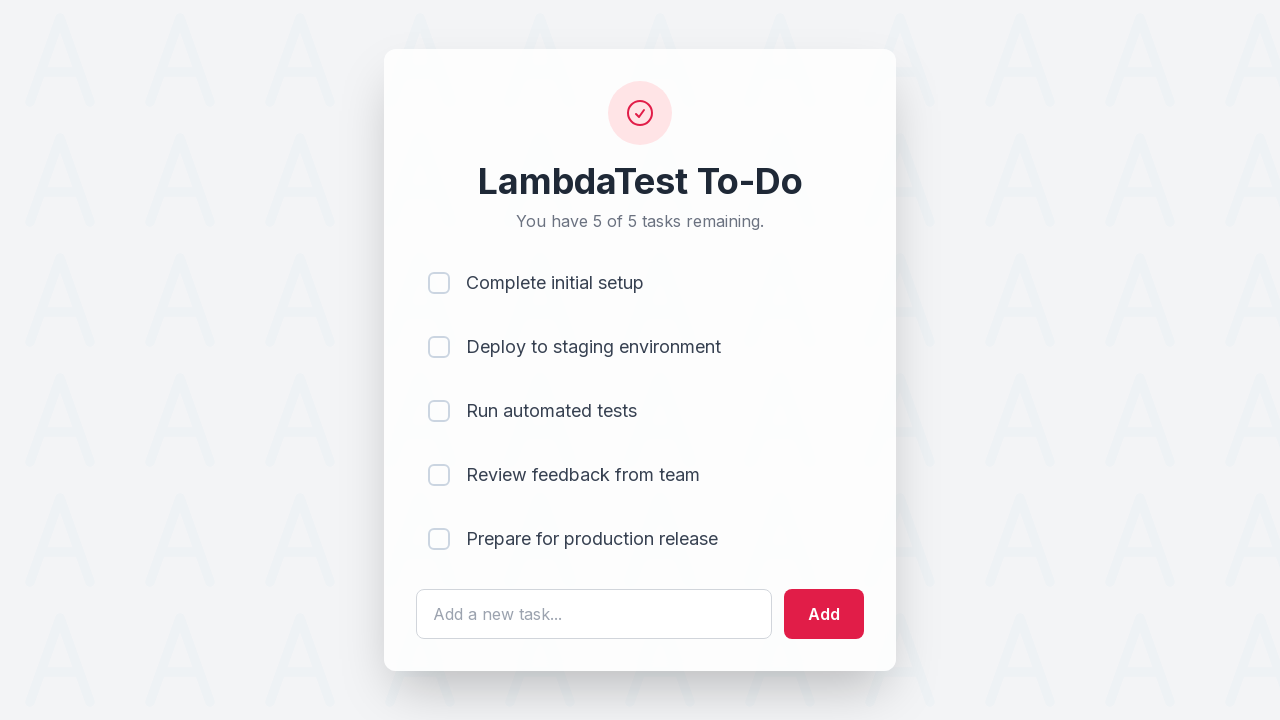

Filled todo input field with 'Learn Selenium' on #sampletodotext
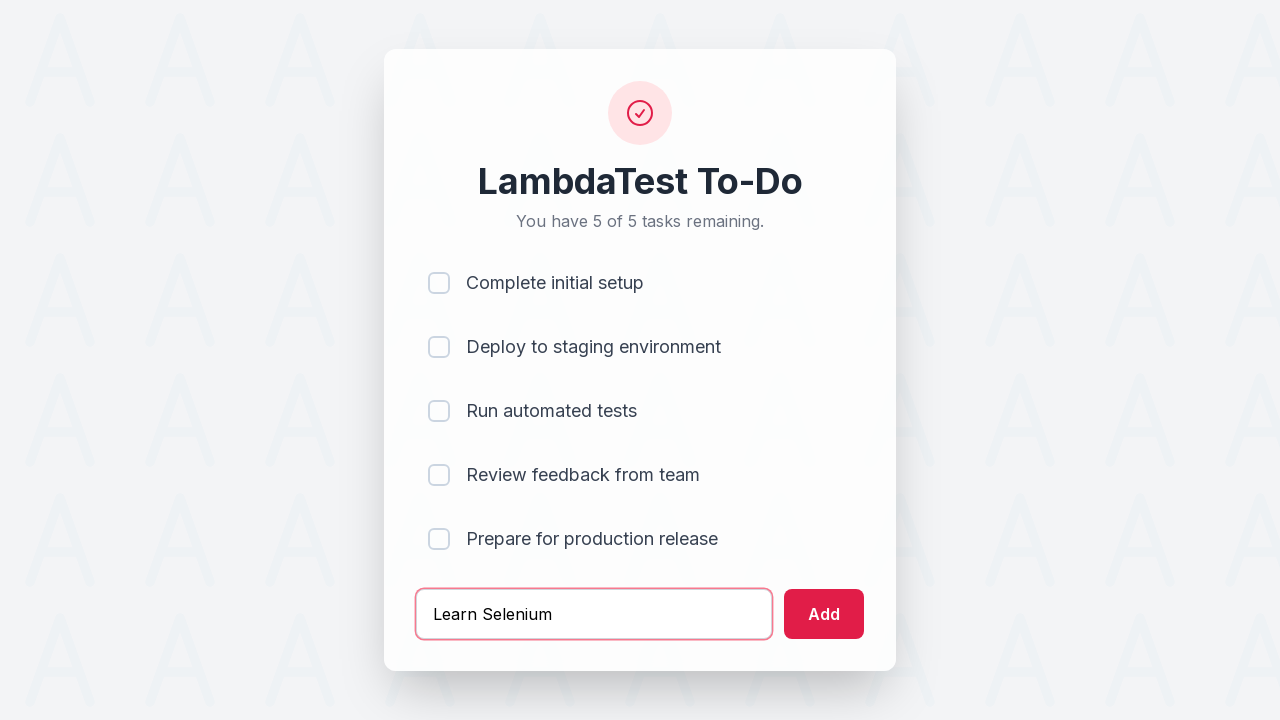

Pressed Enter to submit the todo item on #sampletodotext
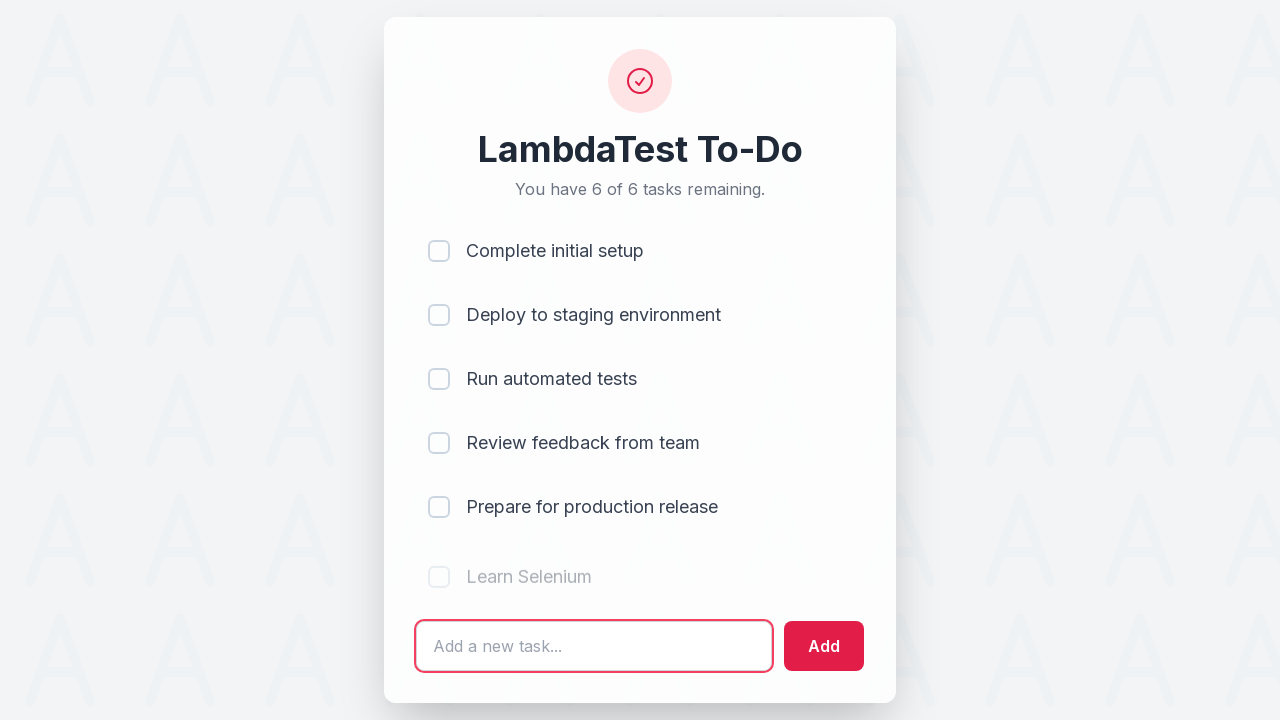

Waited for new todo item to appear in the list
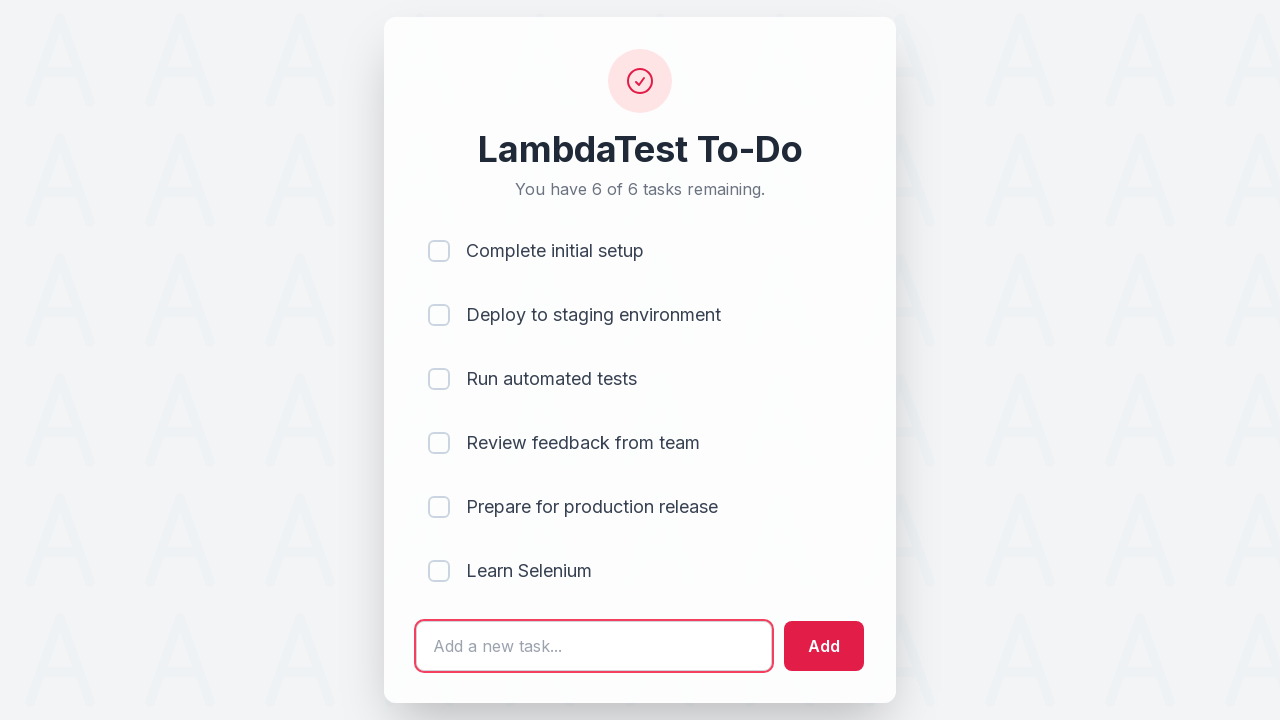

Located the last todo item in the list
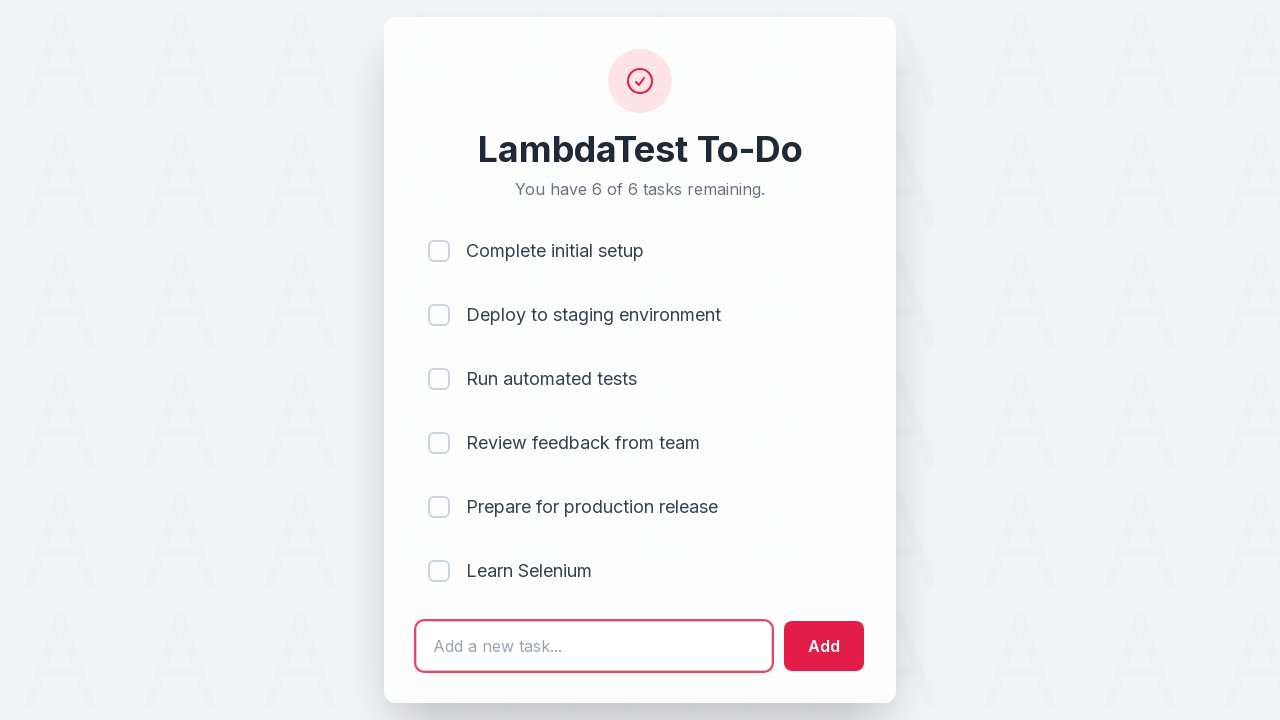

Verified that the todo item text is 'Learn Selenium'
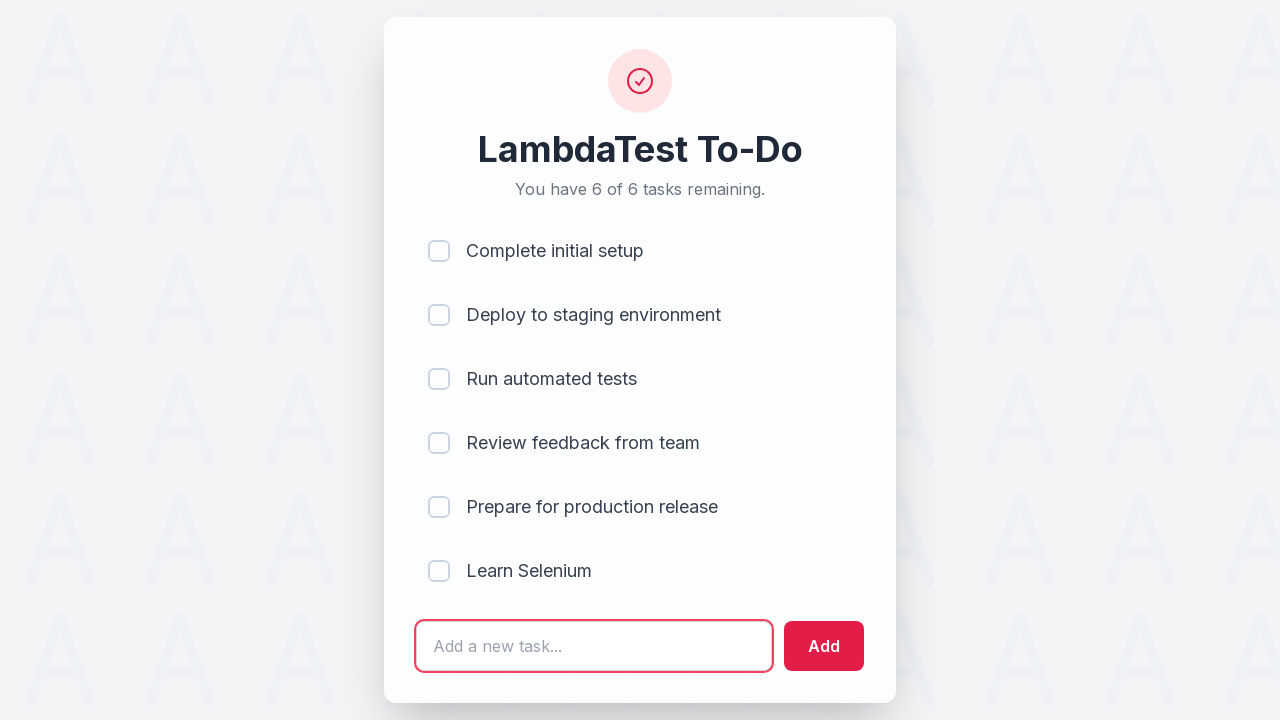

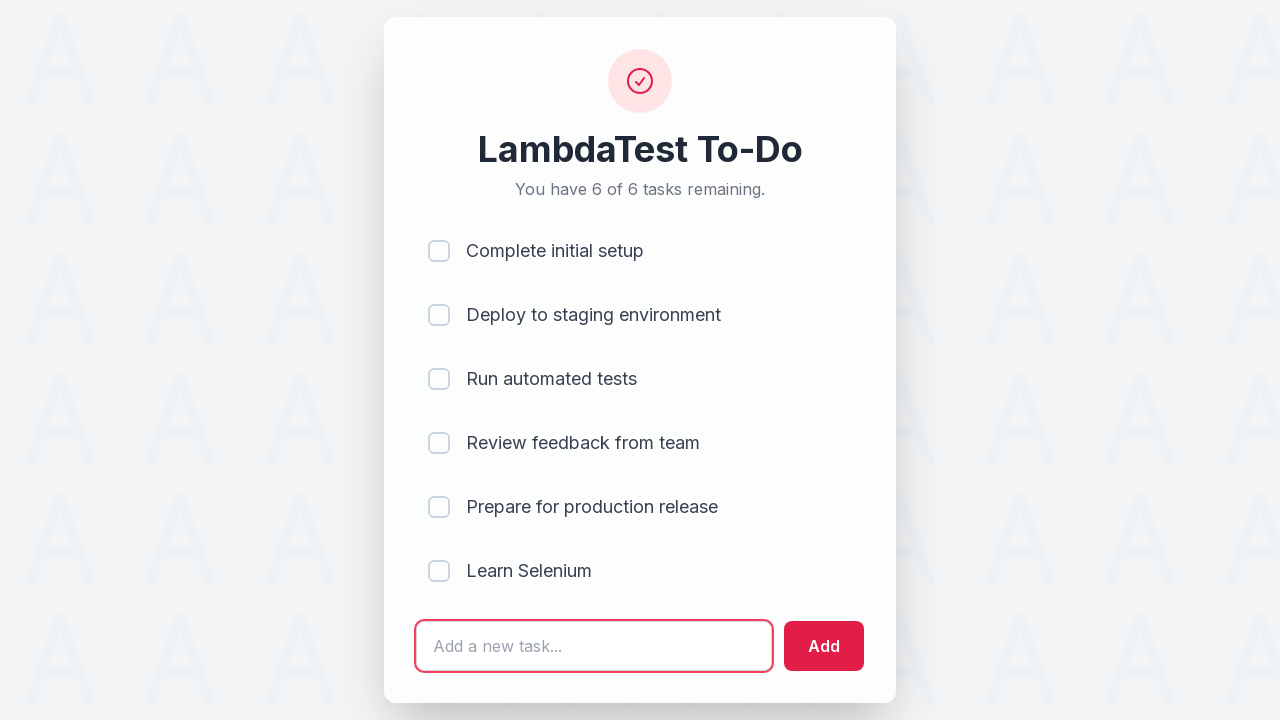